Tests browser navigation functionality by going forward, back, and refreshing the page

Starting URL: http://www.ultimateqa.com/automation

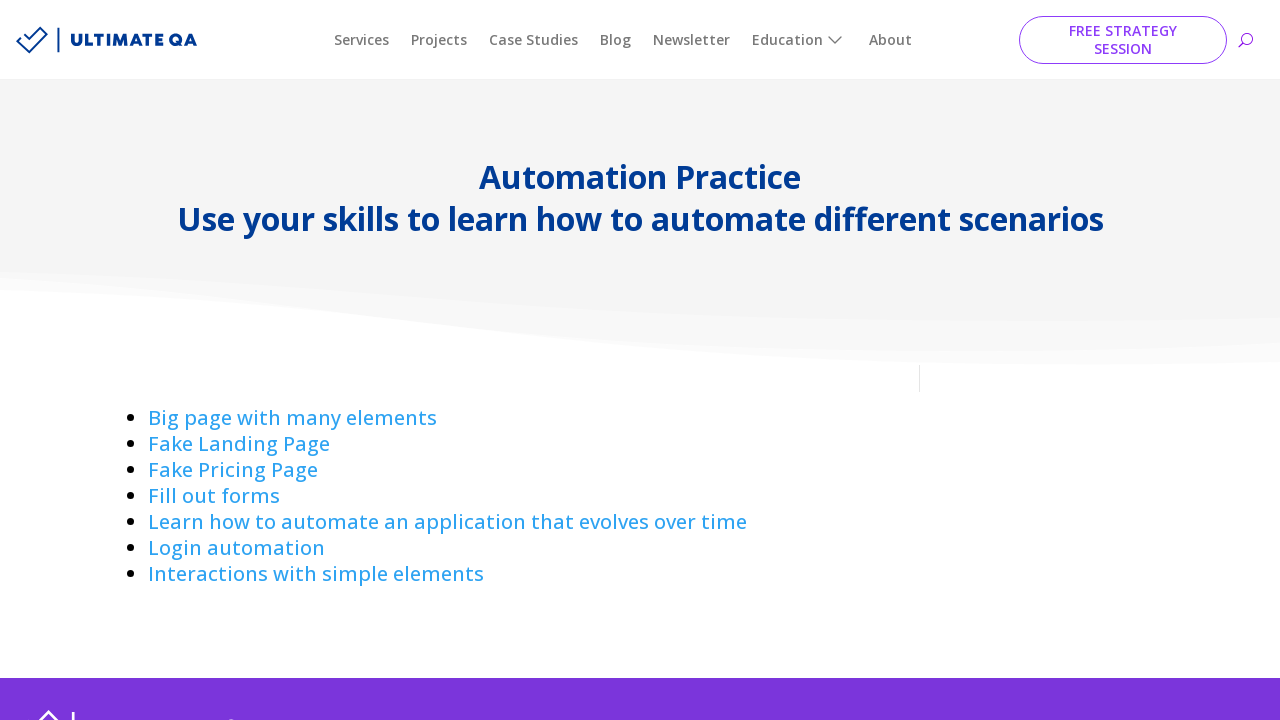

Navigated forward in browser history
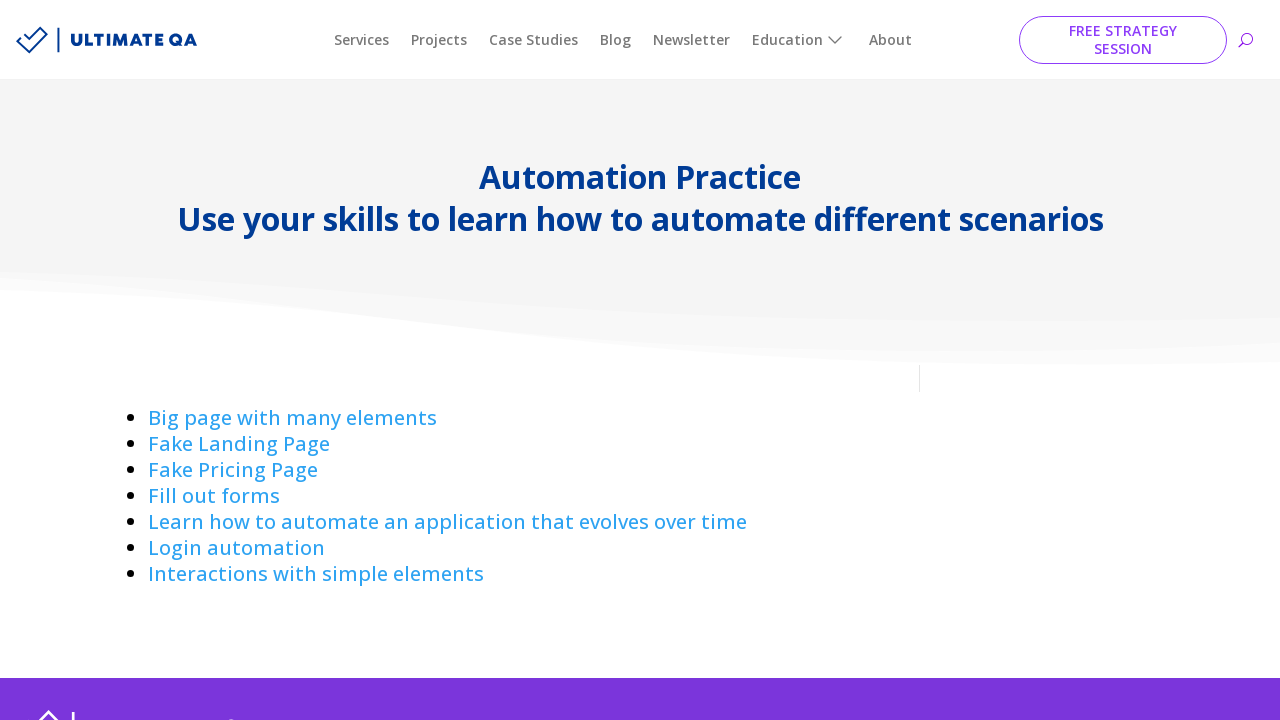

Navigated back in browser history
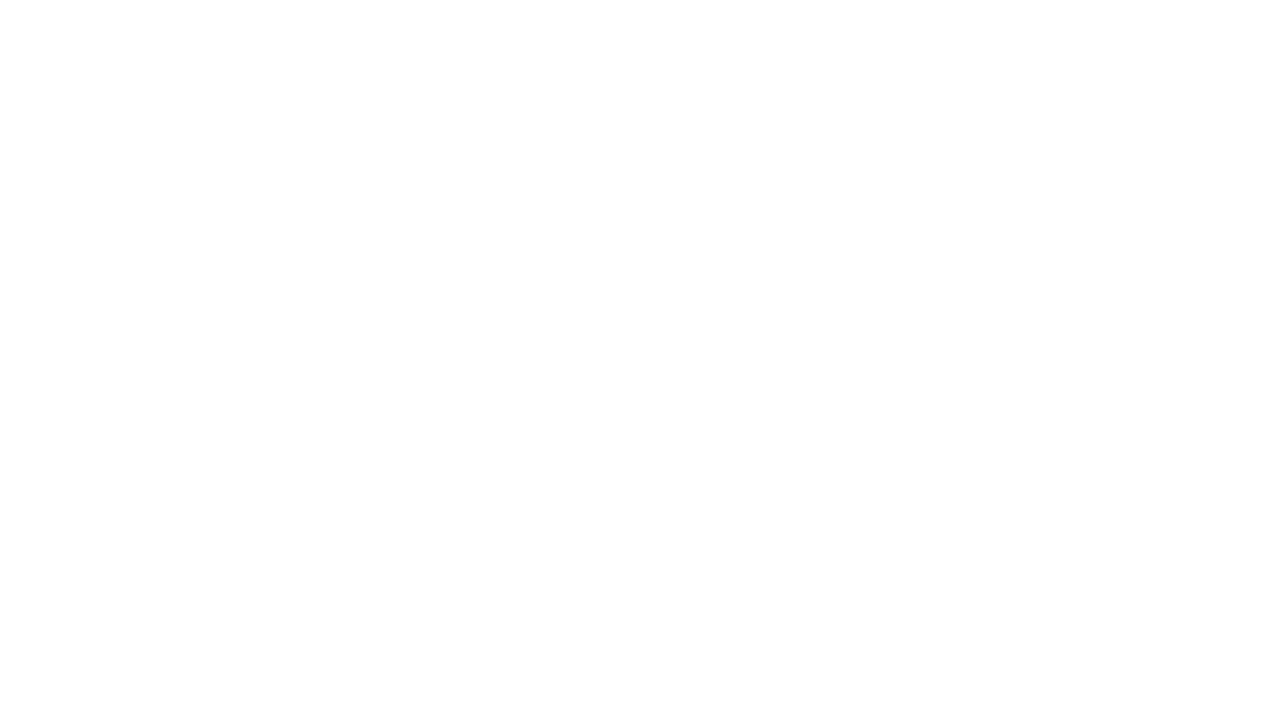

Refreshed the page
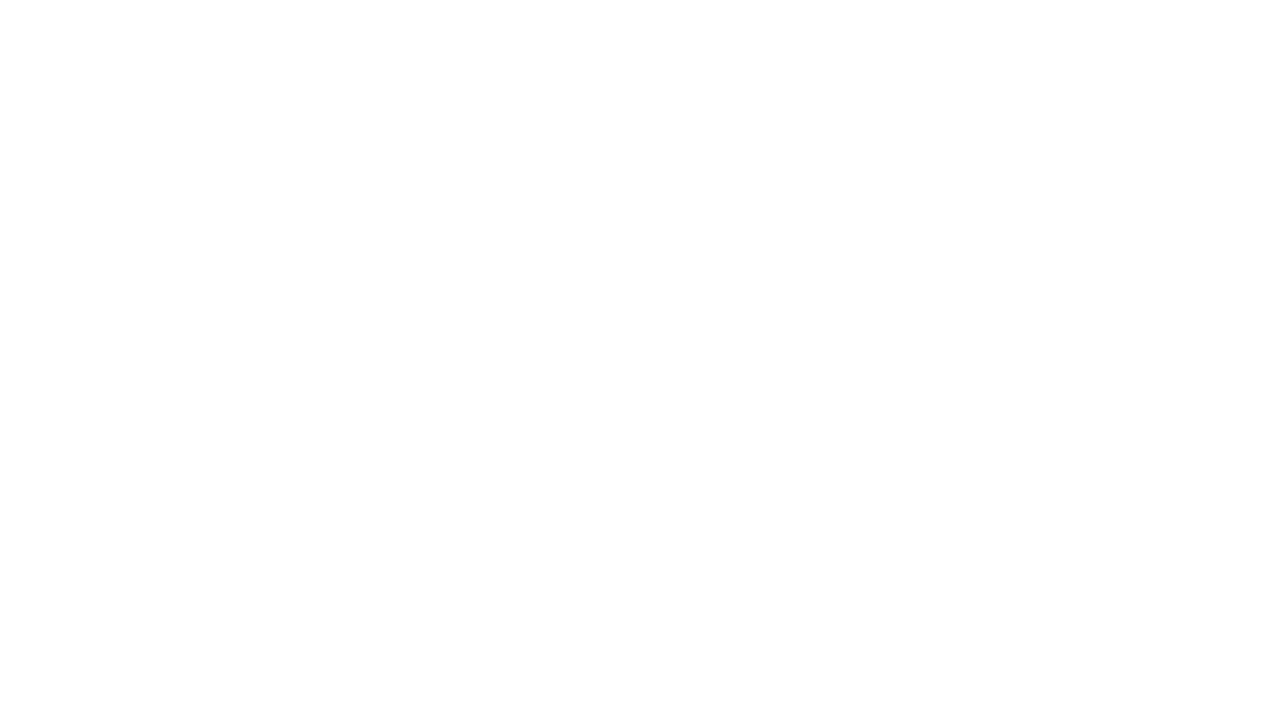

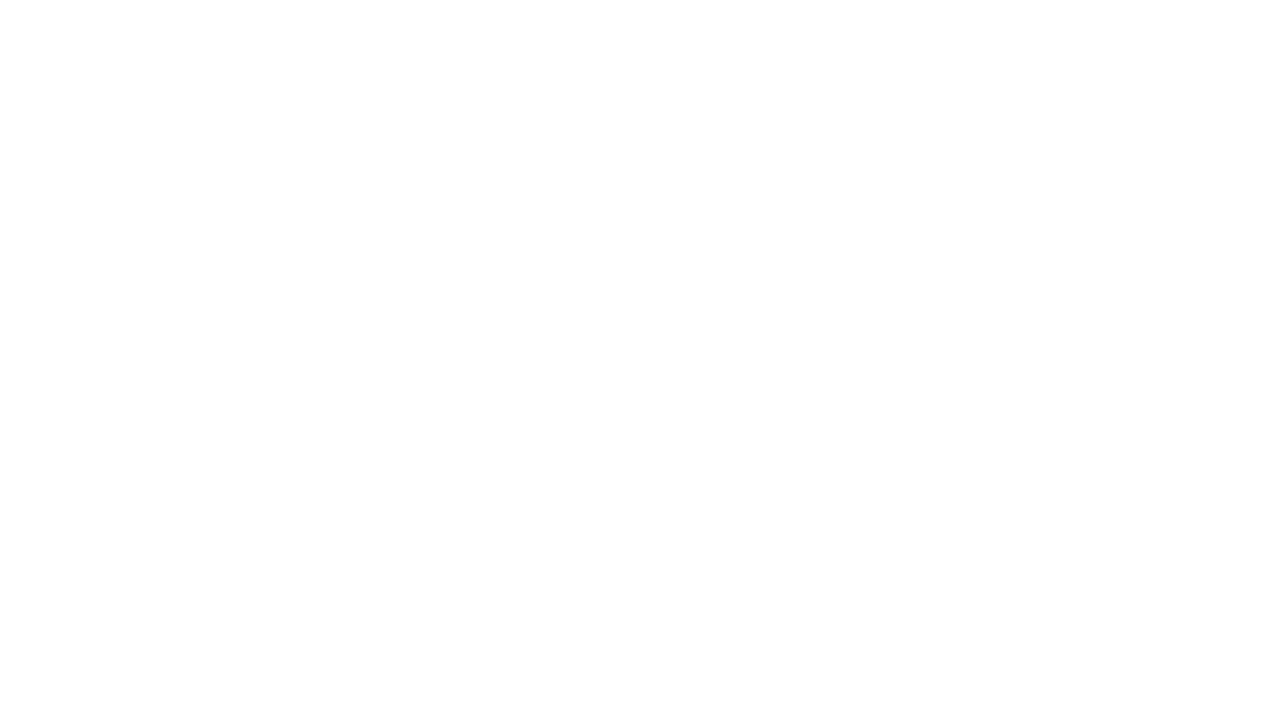